Demonstrates implicit wait functionality by navigating to a practice site and clicking the "Start Practicing" button

Starting URL: https://syntaxprojects.com/index.php

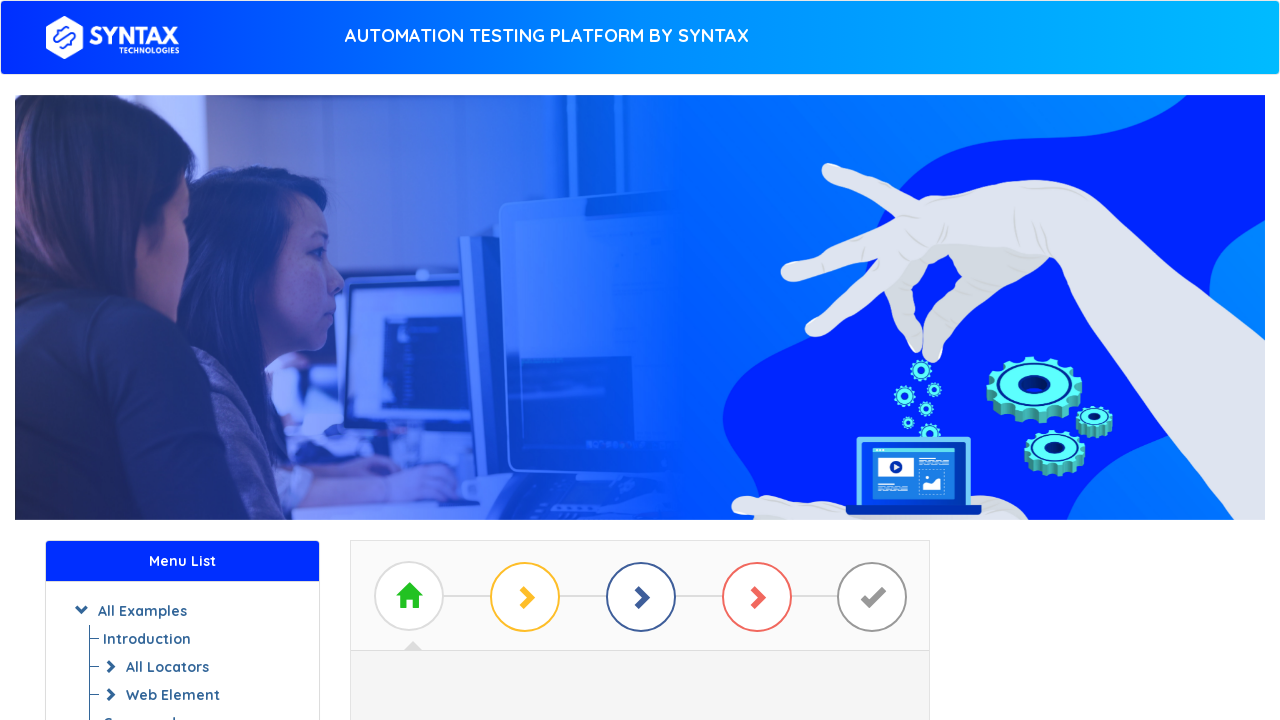

Clicked the 'Start Practicing' button at (640, 372) on #btn_basic_example
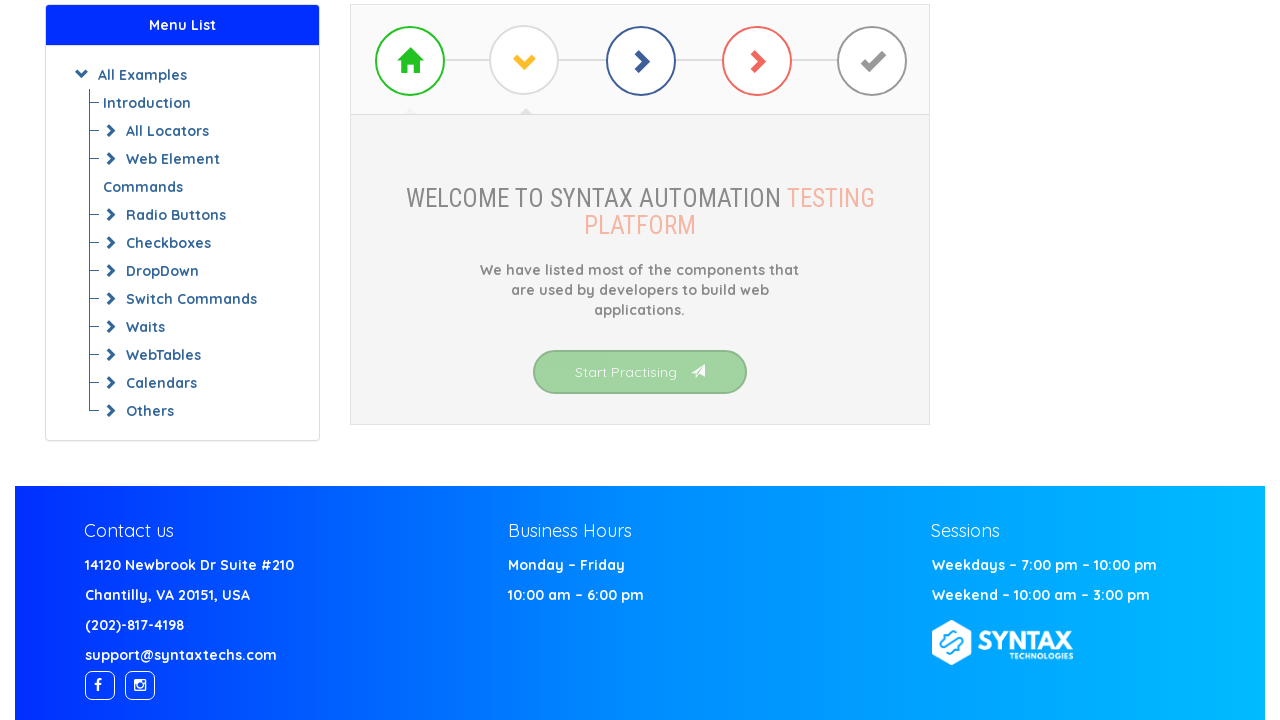

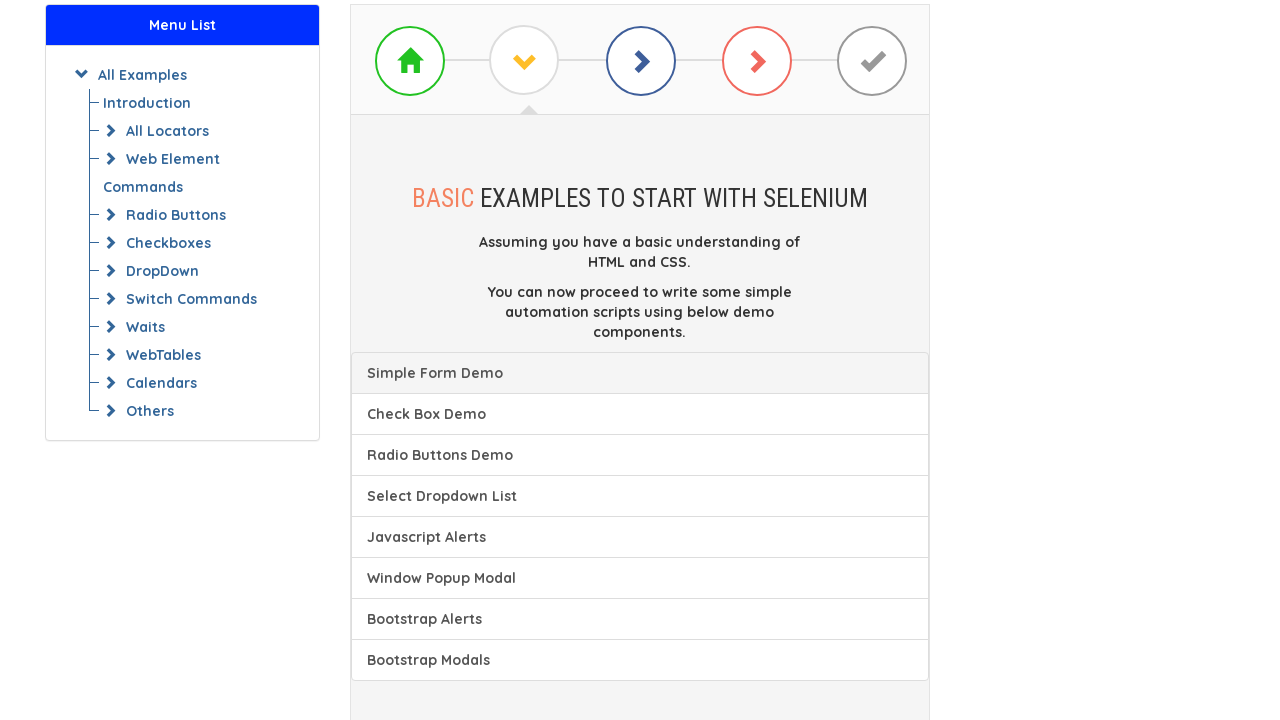